Tests pagination functionality on a product offers page by clicking through pages until finding an item containing "Beans" in the first column.

Starting URL: https://rahulshettyacademy.com/seleniumPractise/#/offers

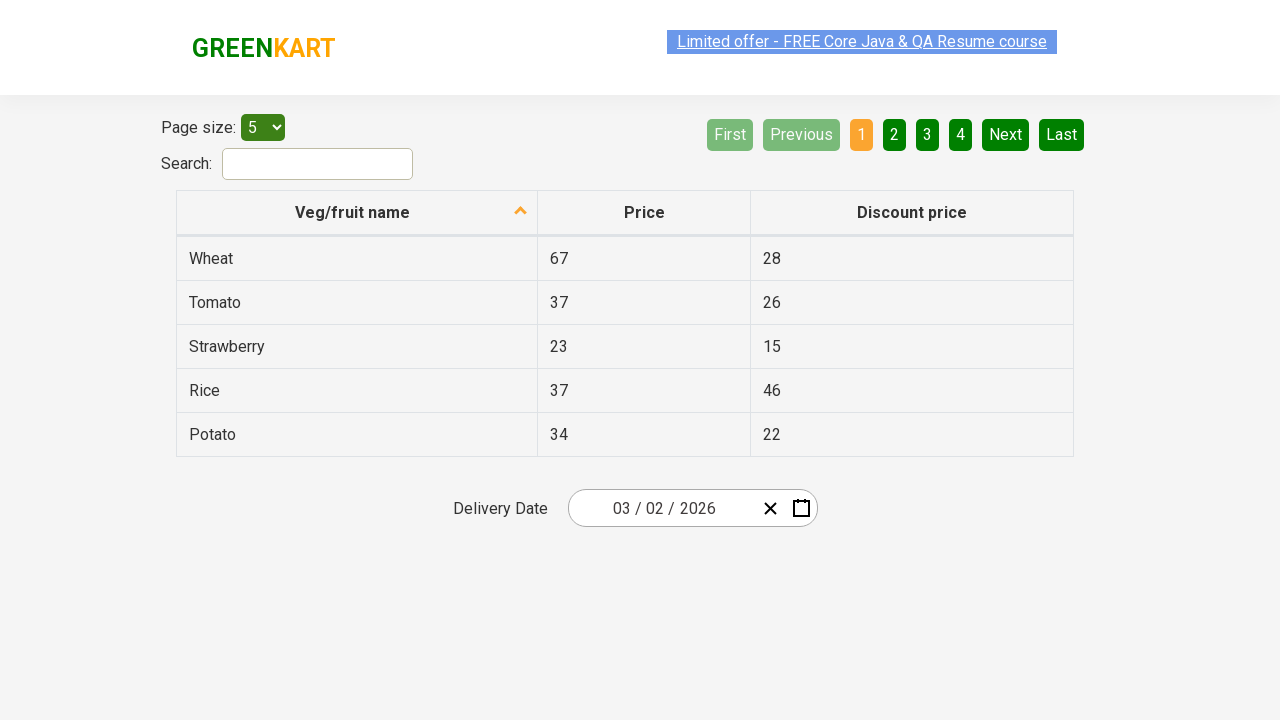

Waited for page to load (networkidle)
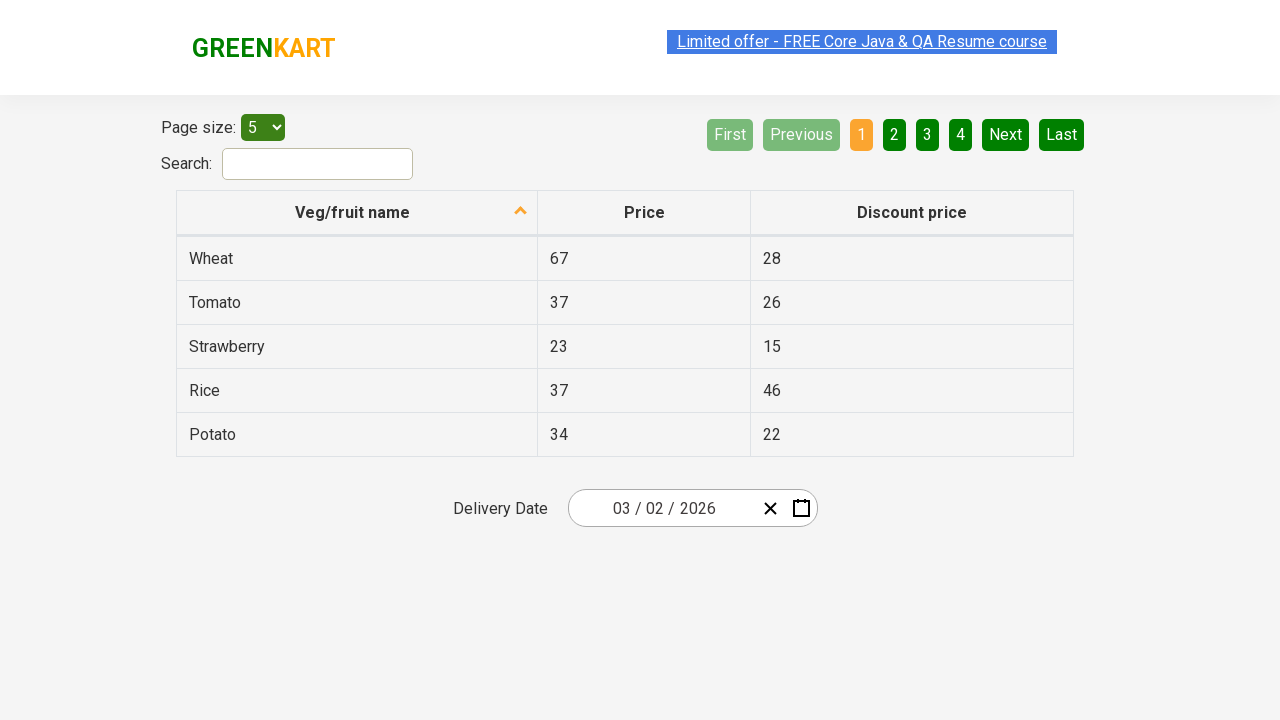

Clicked on first column header/cell at (357, 258) on xpath=//tr/td[1]
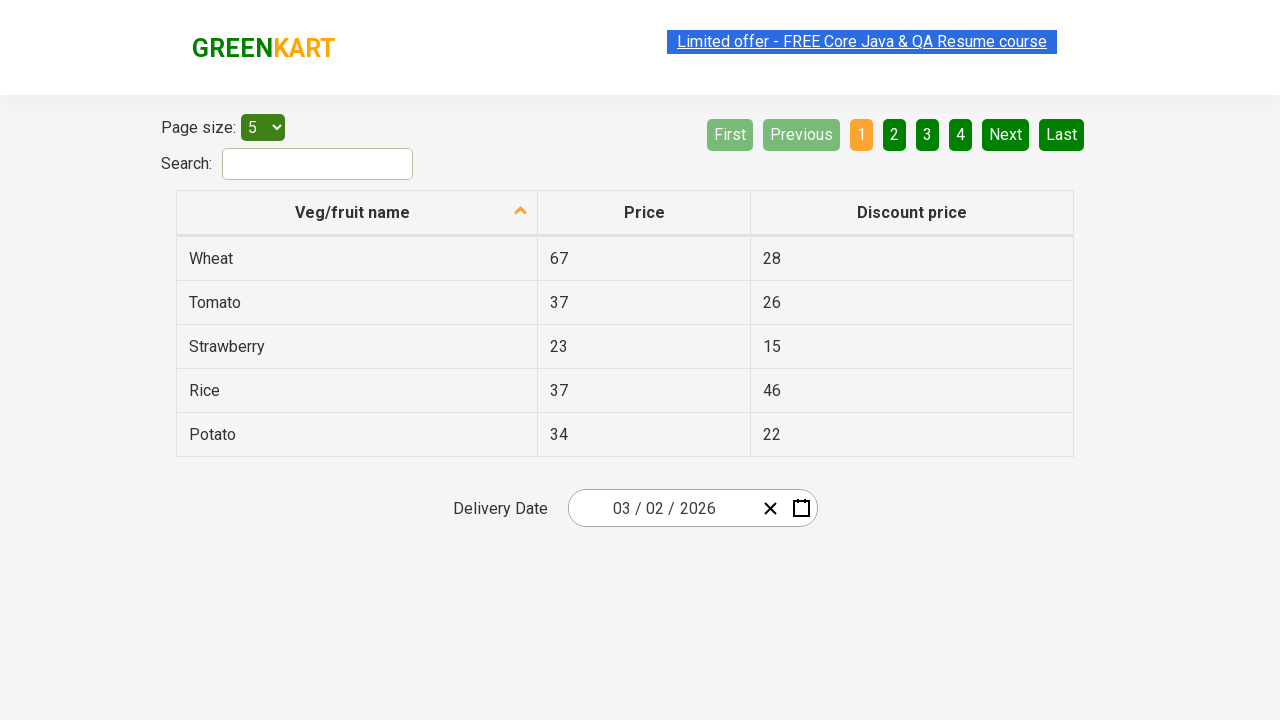

Retrieved all items from first column
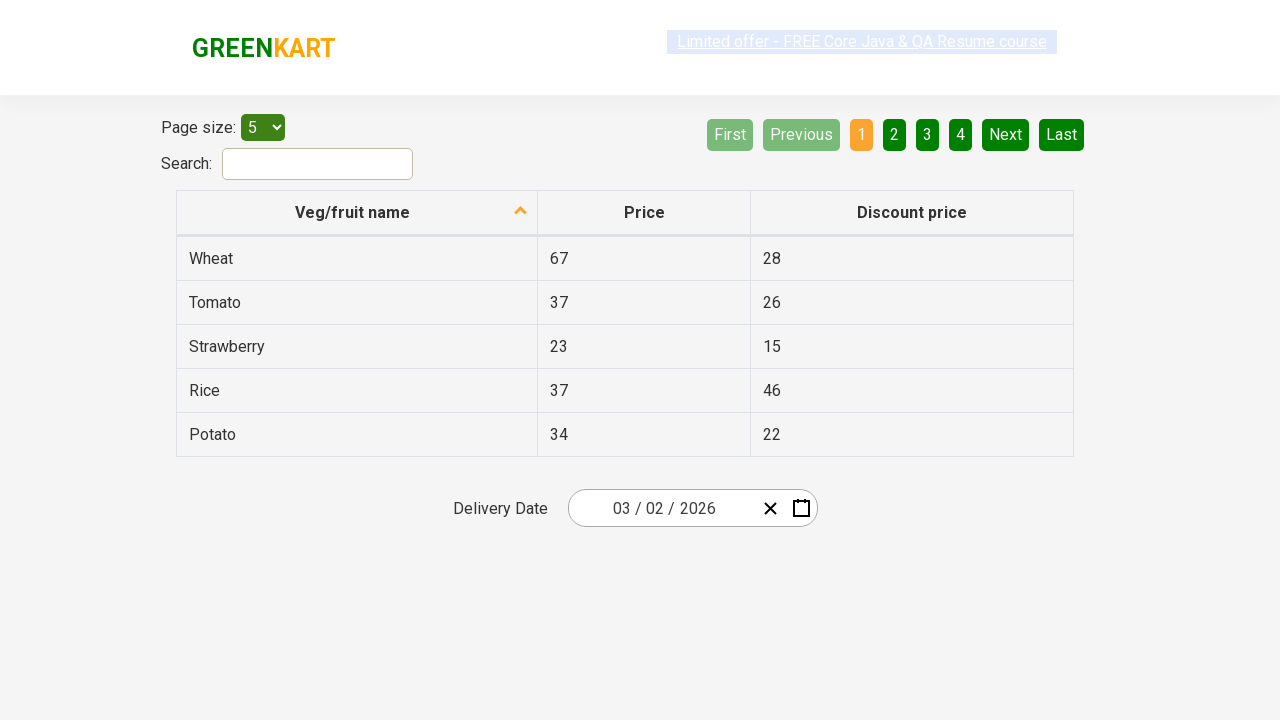

Checked for 'Beans' in items - Found: False
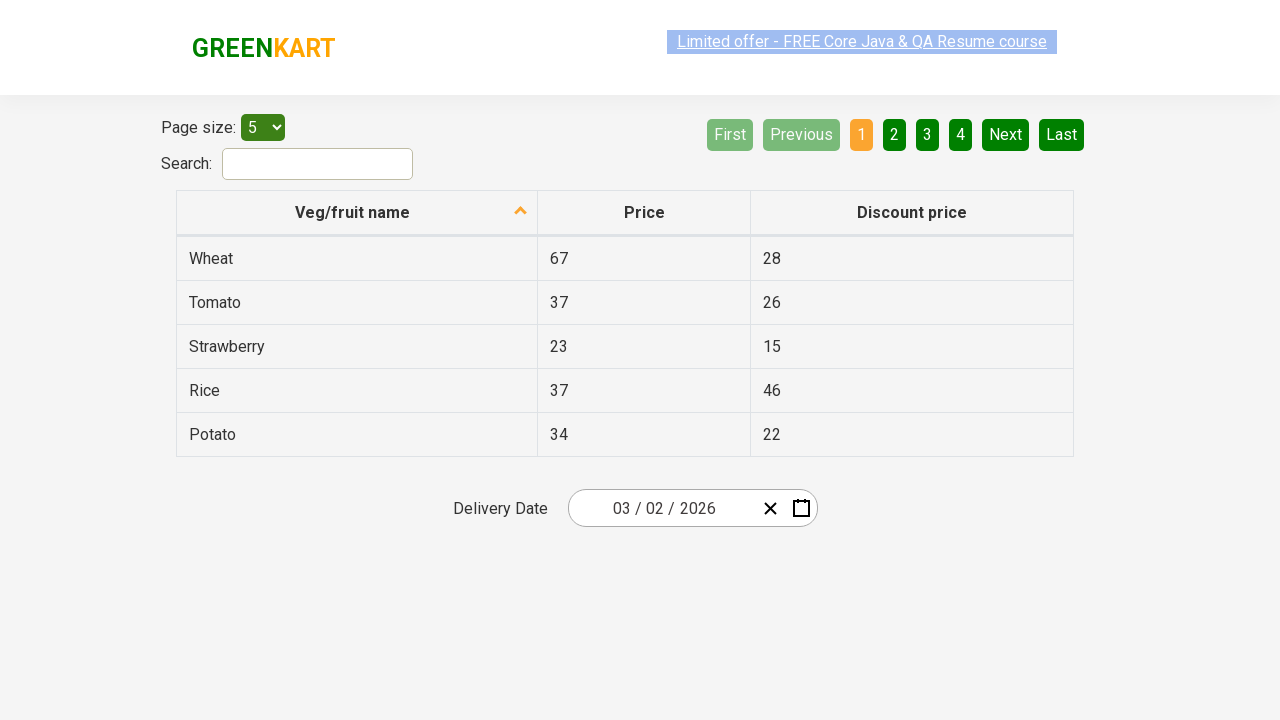

Located Next pagination button
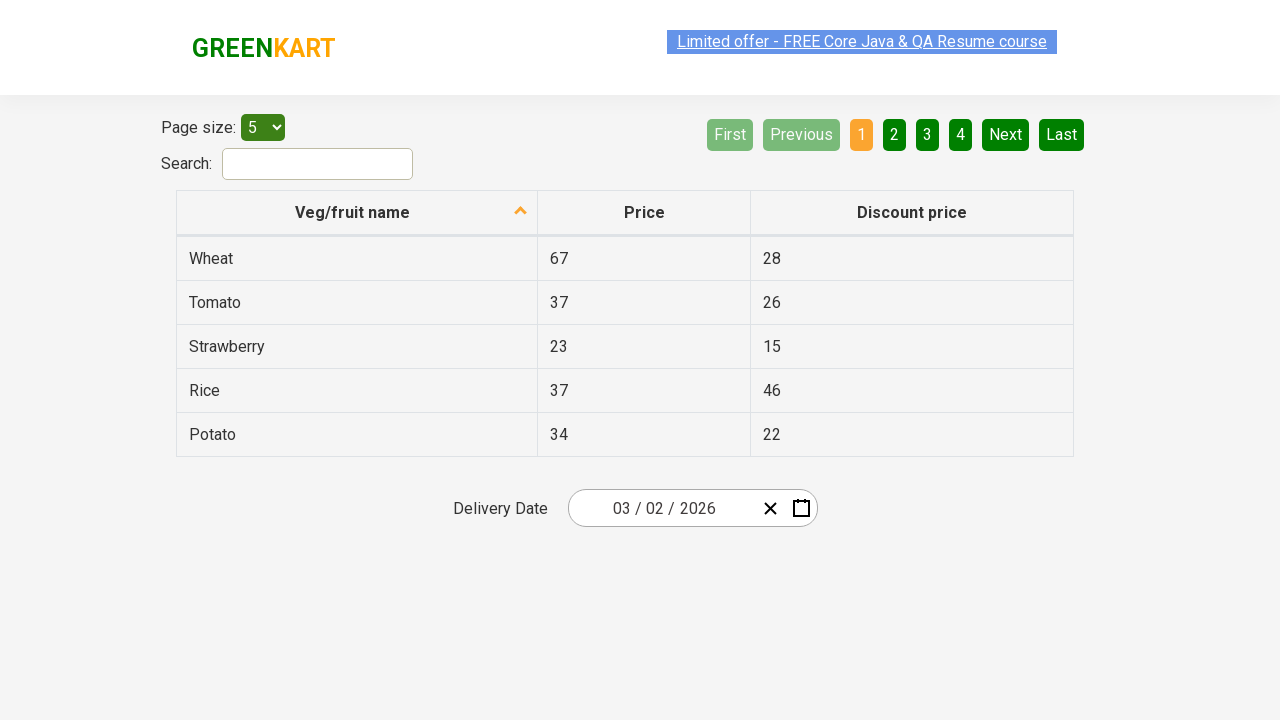

Clicked Next button to navigate to next page at (1006, 134) on xpath=//a[@aria-label='Next']
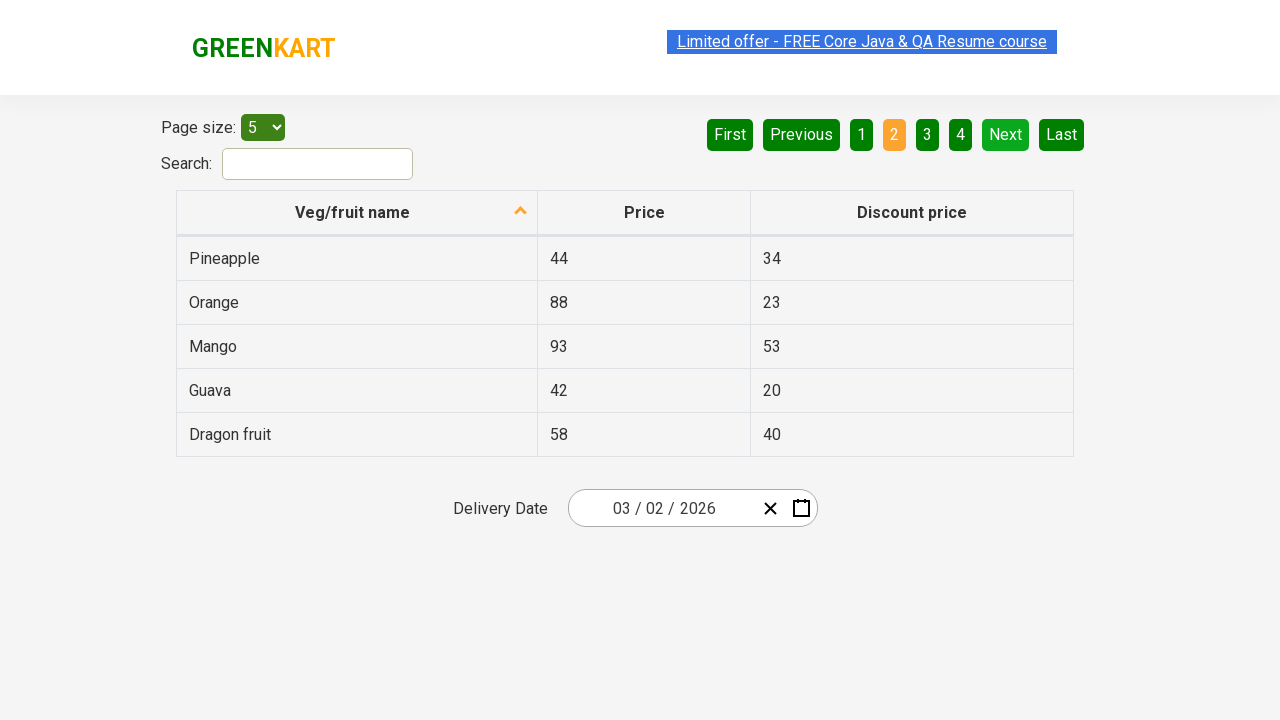

Waited for next page to load (networkidle)
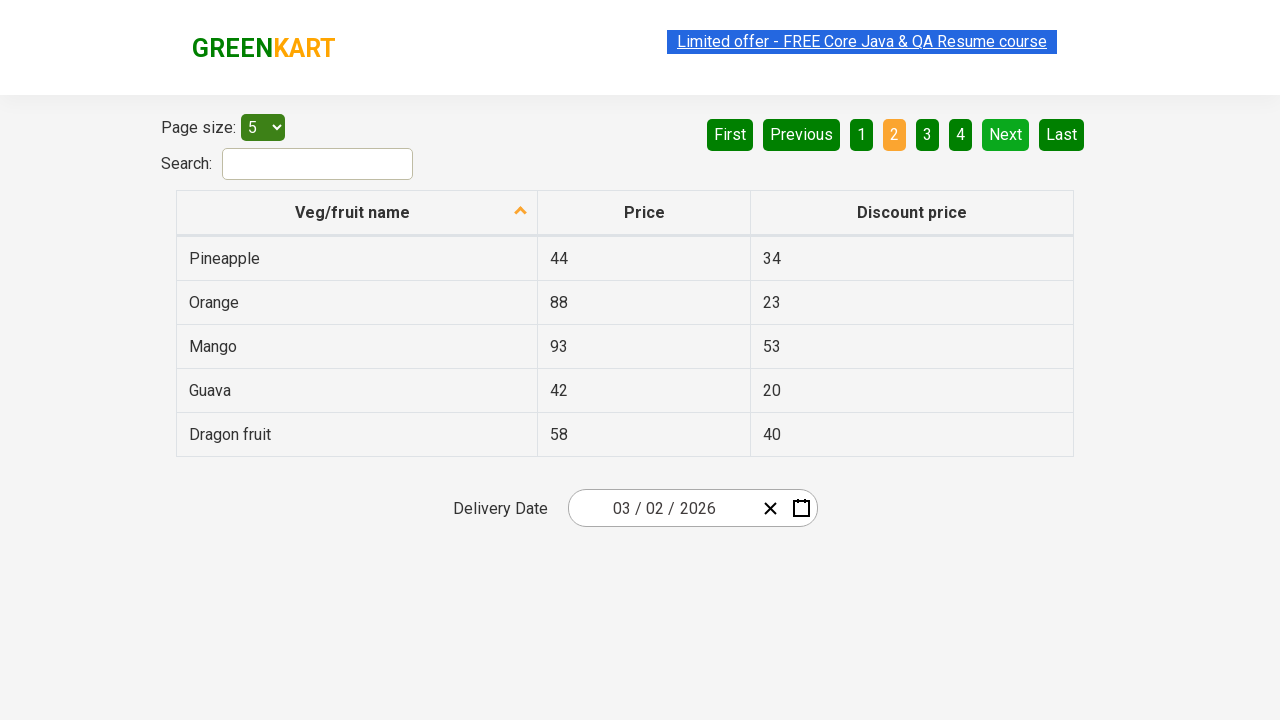

Retrieved all items from first column
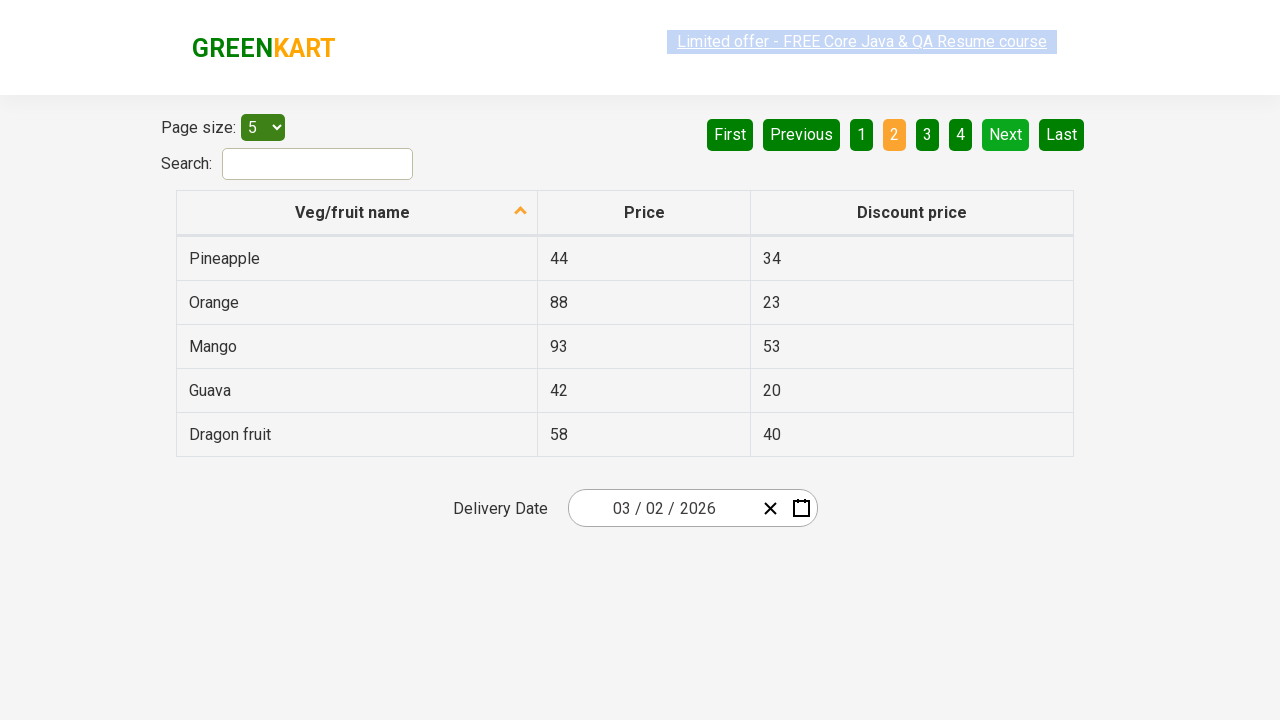

Checked for 'Beans' in items - Found: False
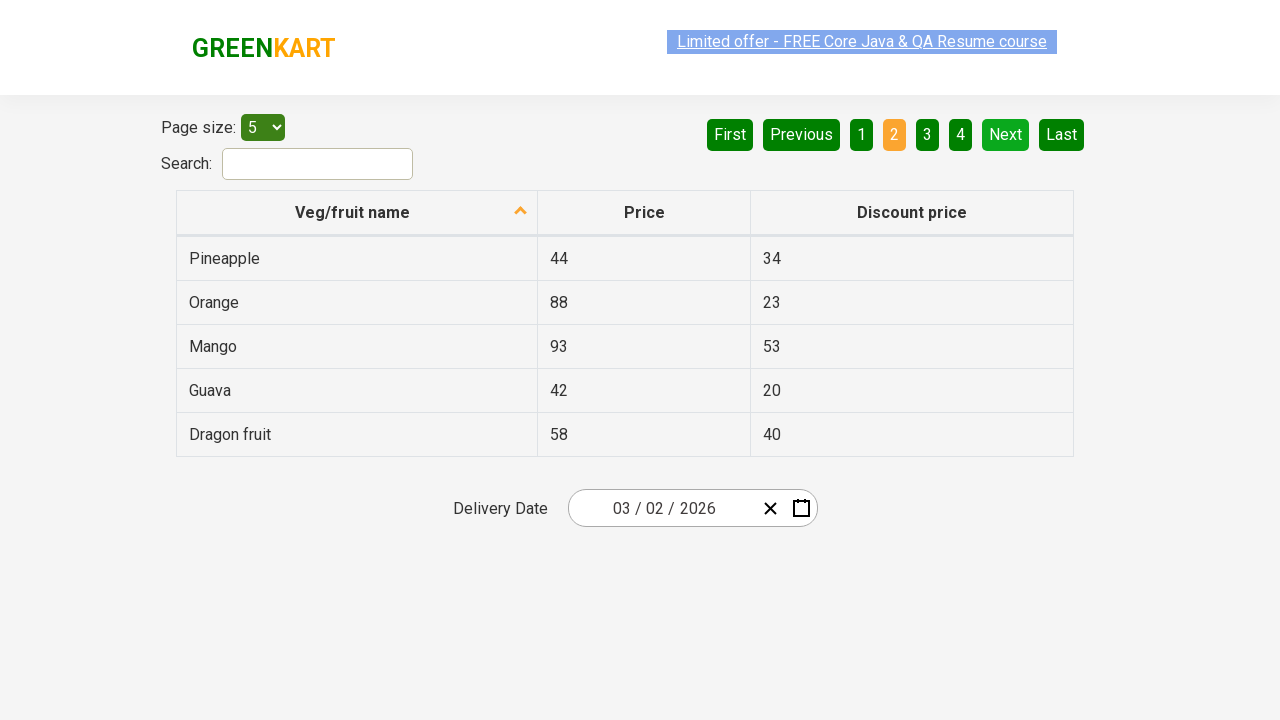

Located Next pagination button
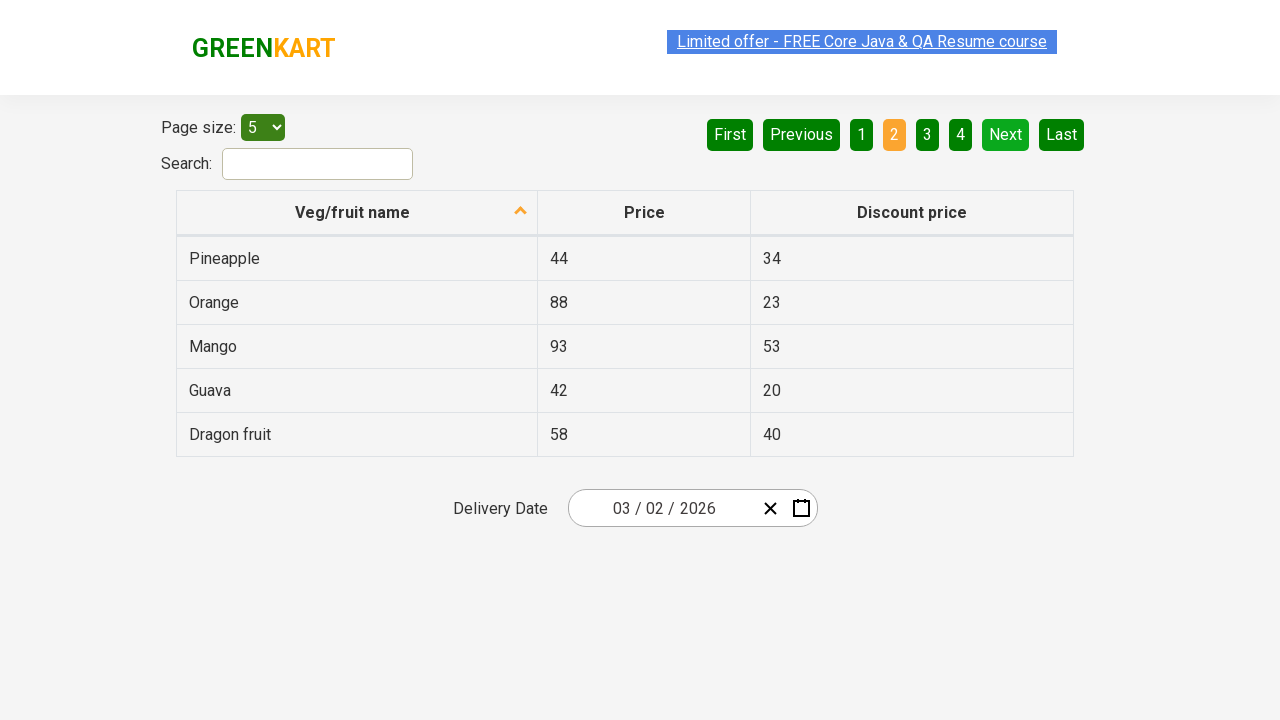

Clicked Next button to navigate to next page at (1006, 134) on xpath=//a[@aria-label='Next']
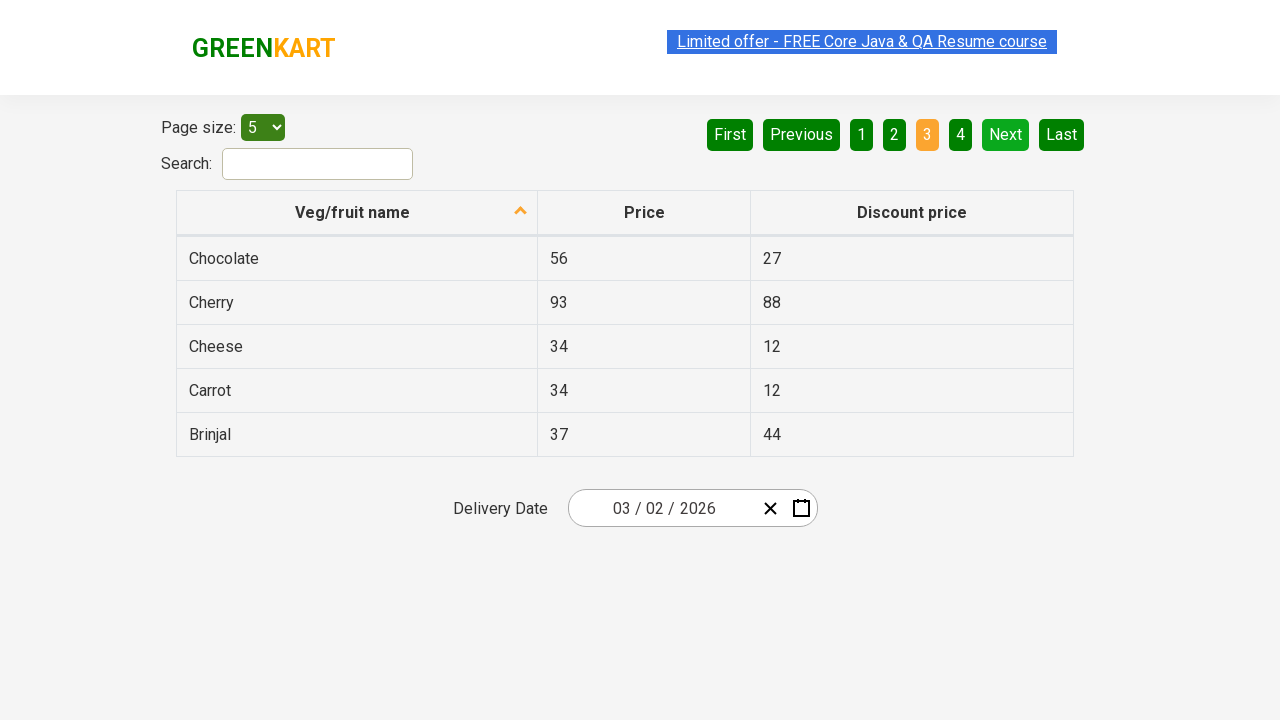

Waited for next page to load (networkidle)
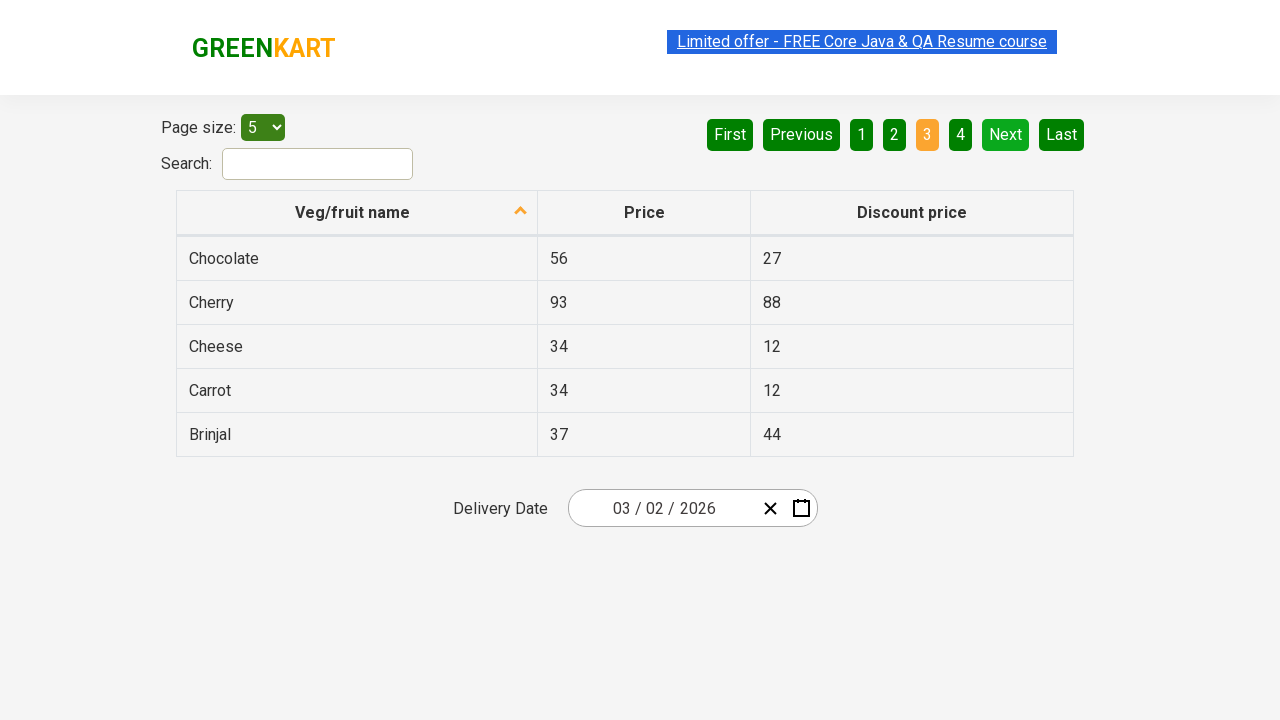

Retrieved all items from first column
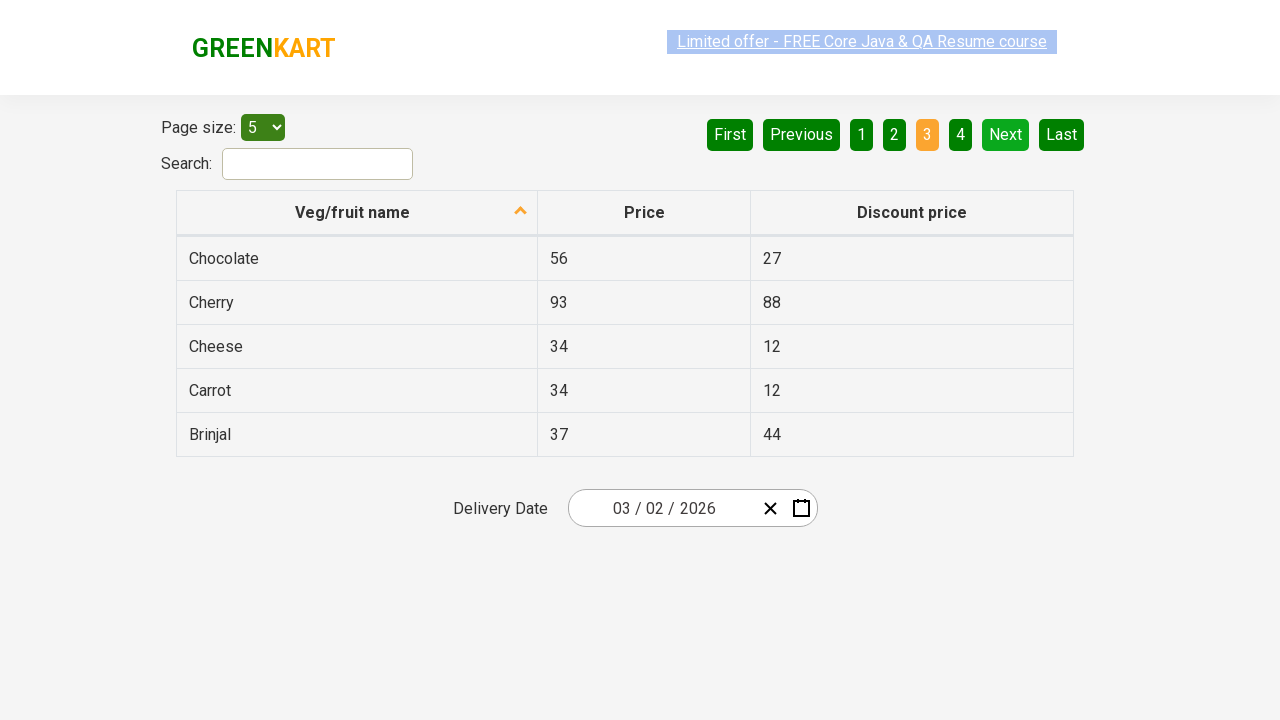

Checked for 'Beans' in items - Found: False
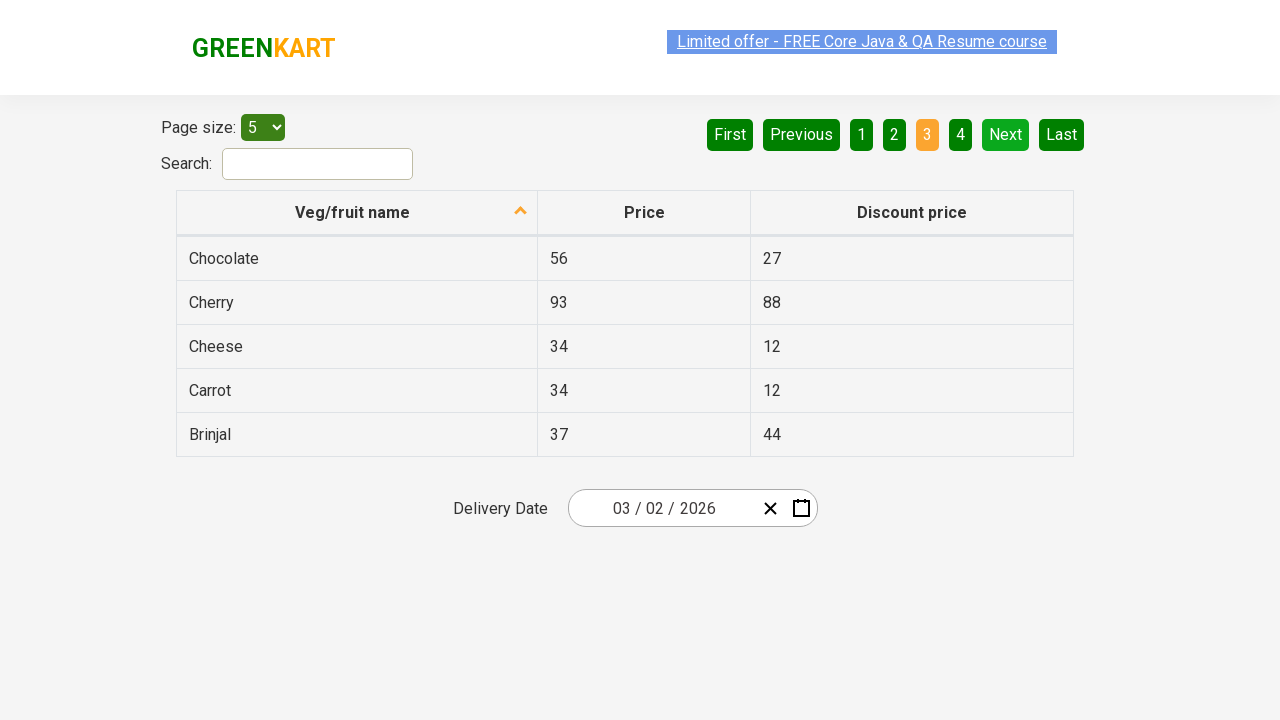

Located Next pagination button
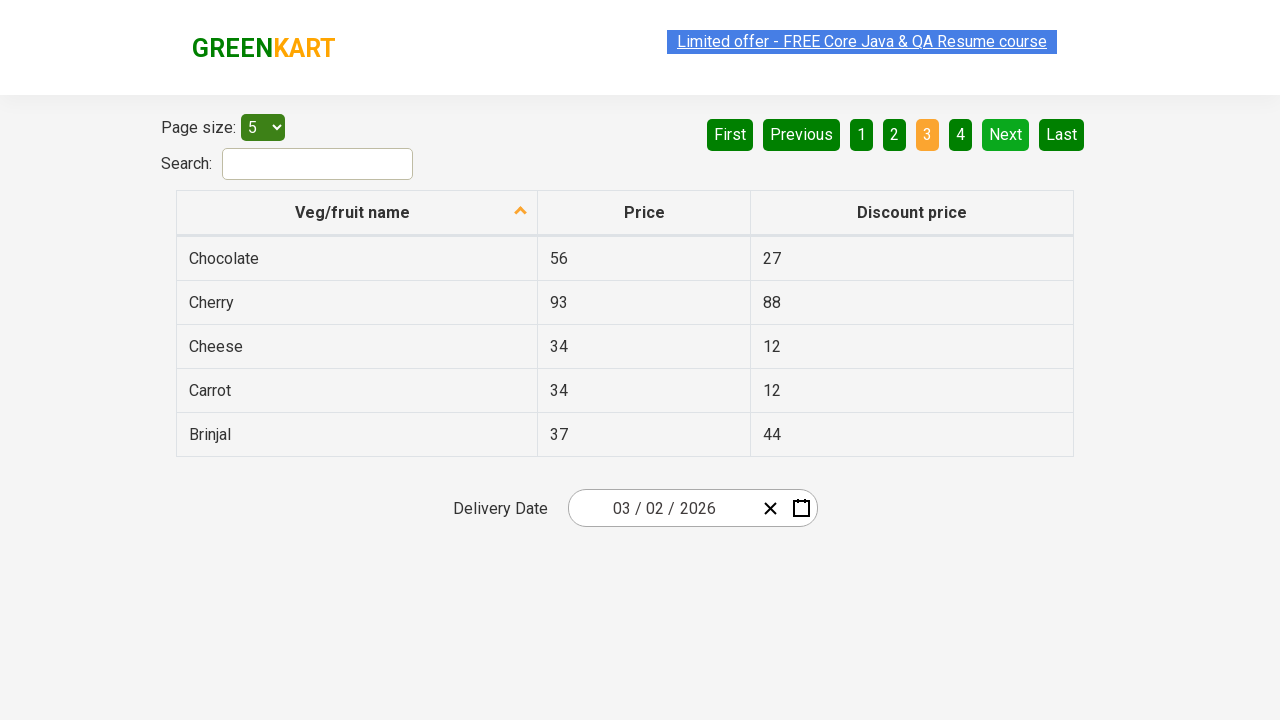

Clicked Next button to navigate to next page at (1006, 134) on xpath=//a[@aria-label='Next']
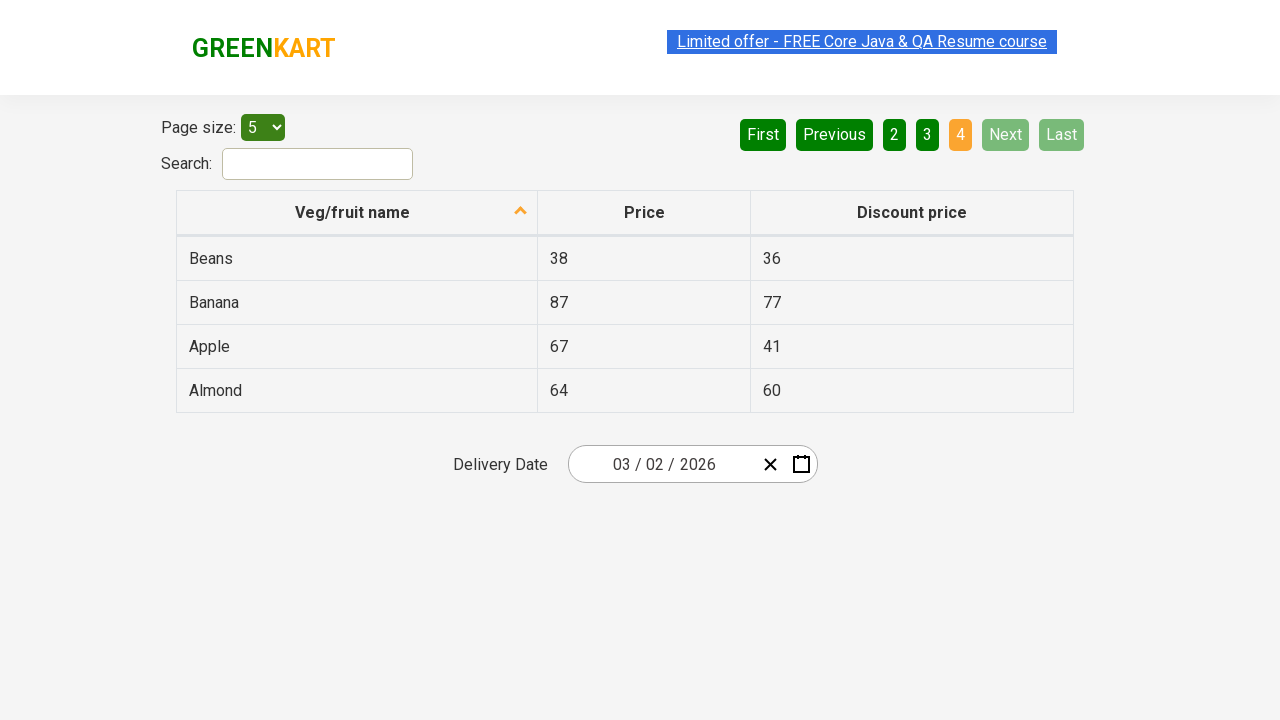

Waited for next page to load (networkidle)
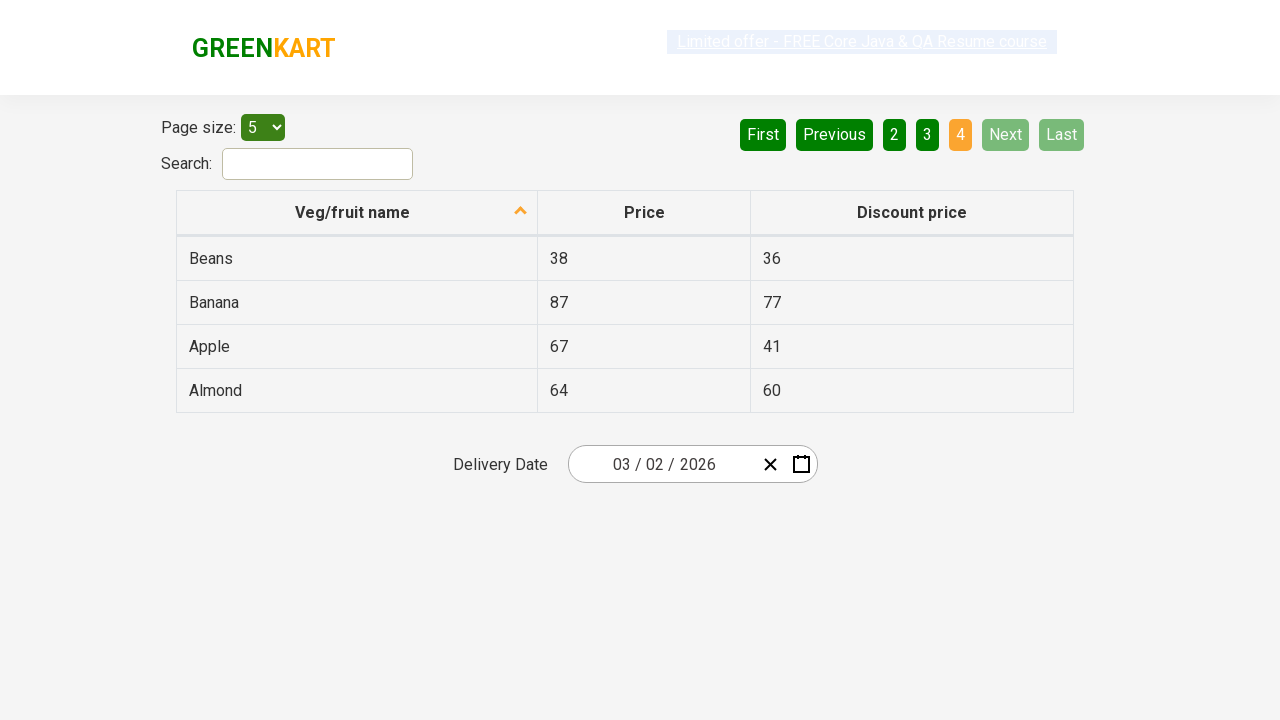

Retrieved all items from first column
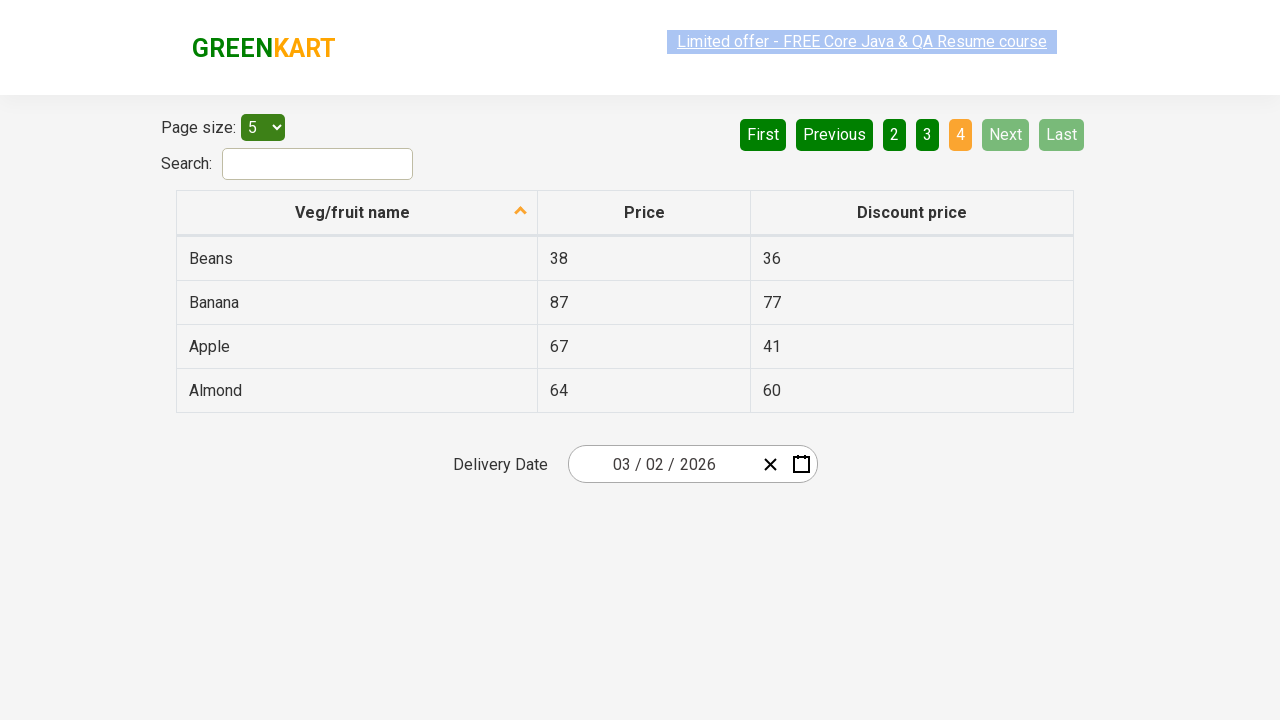

Checked for 'Beans' in items - Found: True
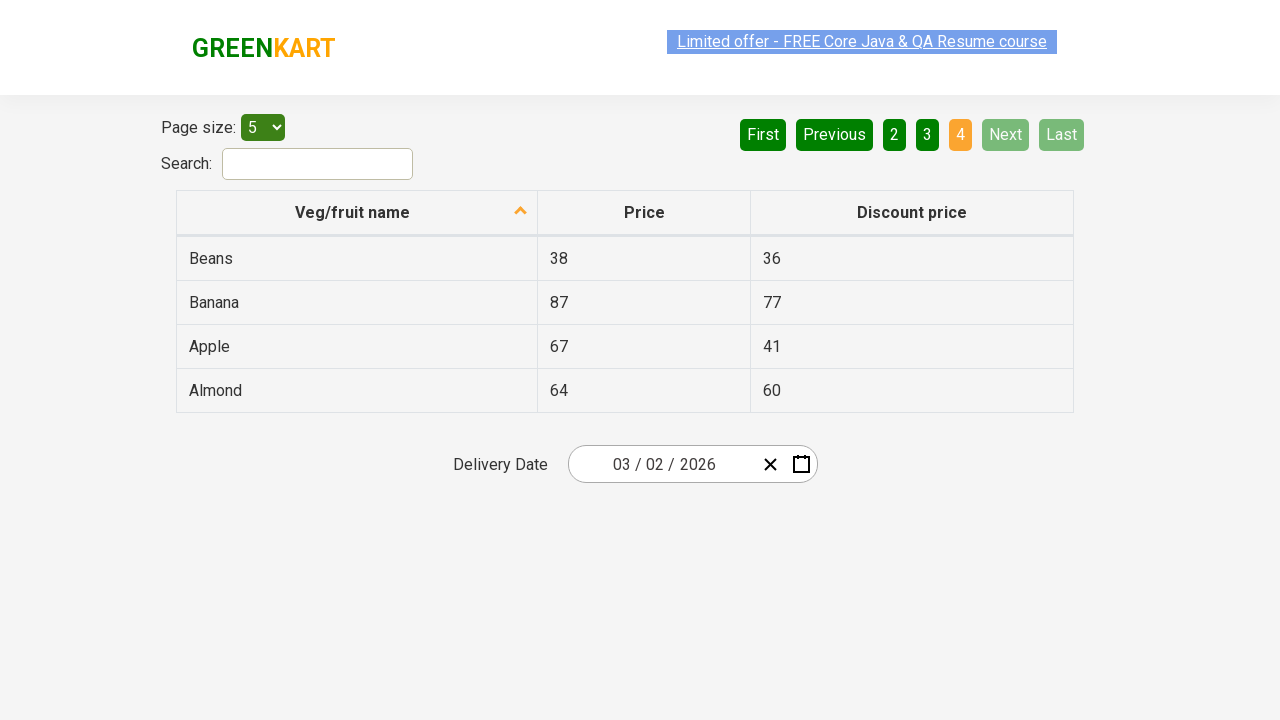

Found 'Beans' item(s): ['Beans']
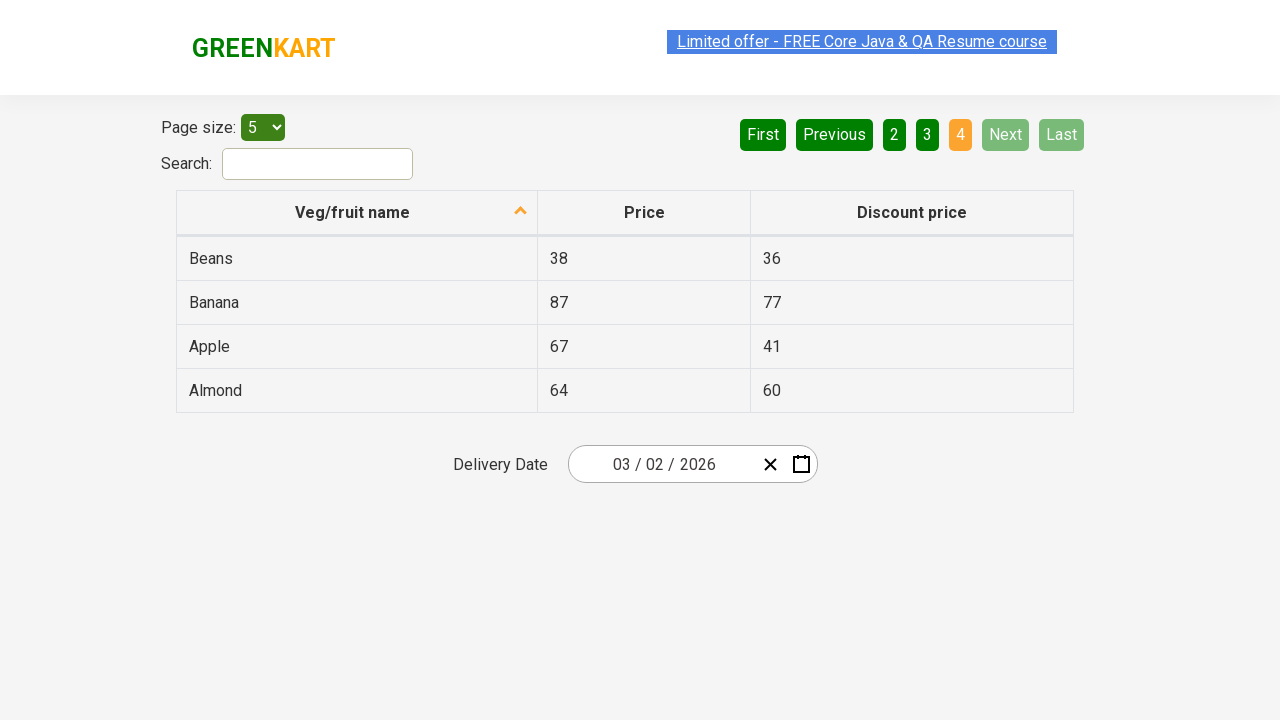

Assertion passed - 'Beans' item was found successfully
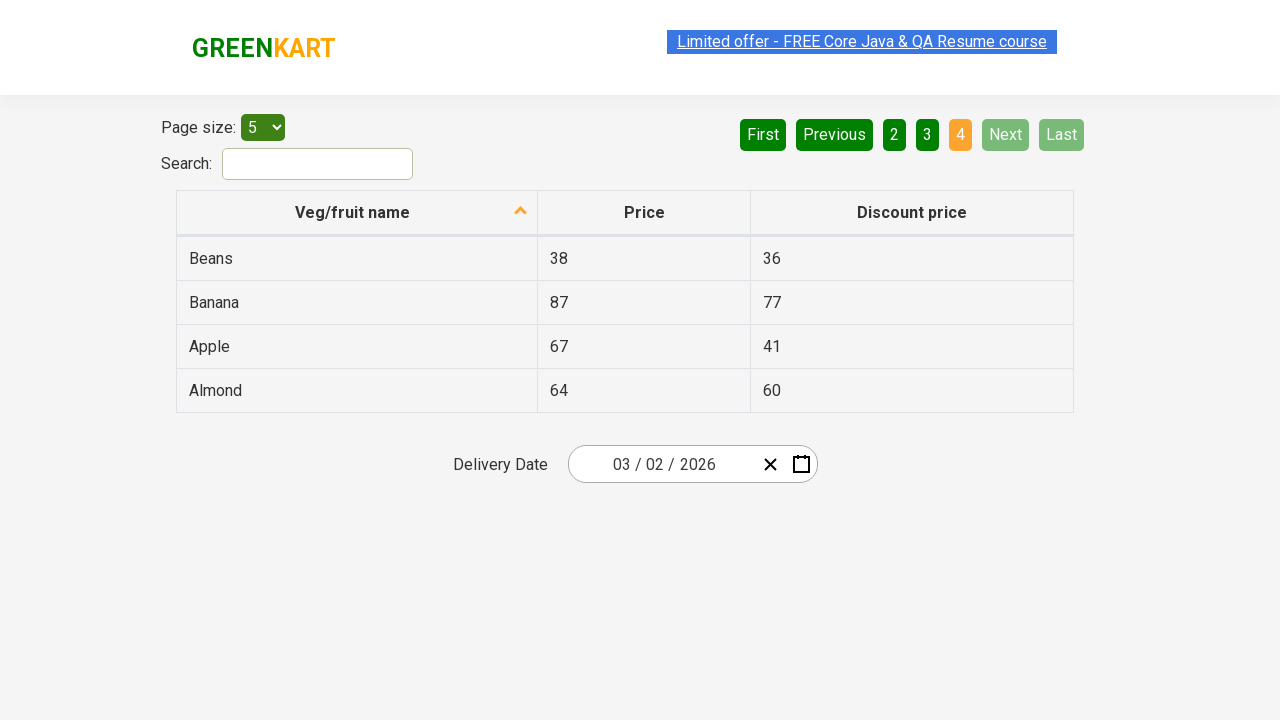

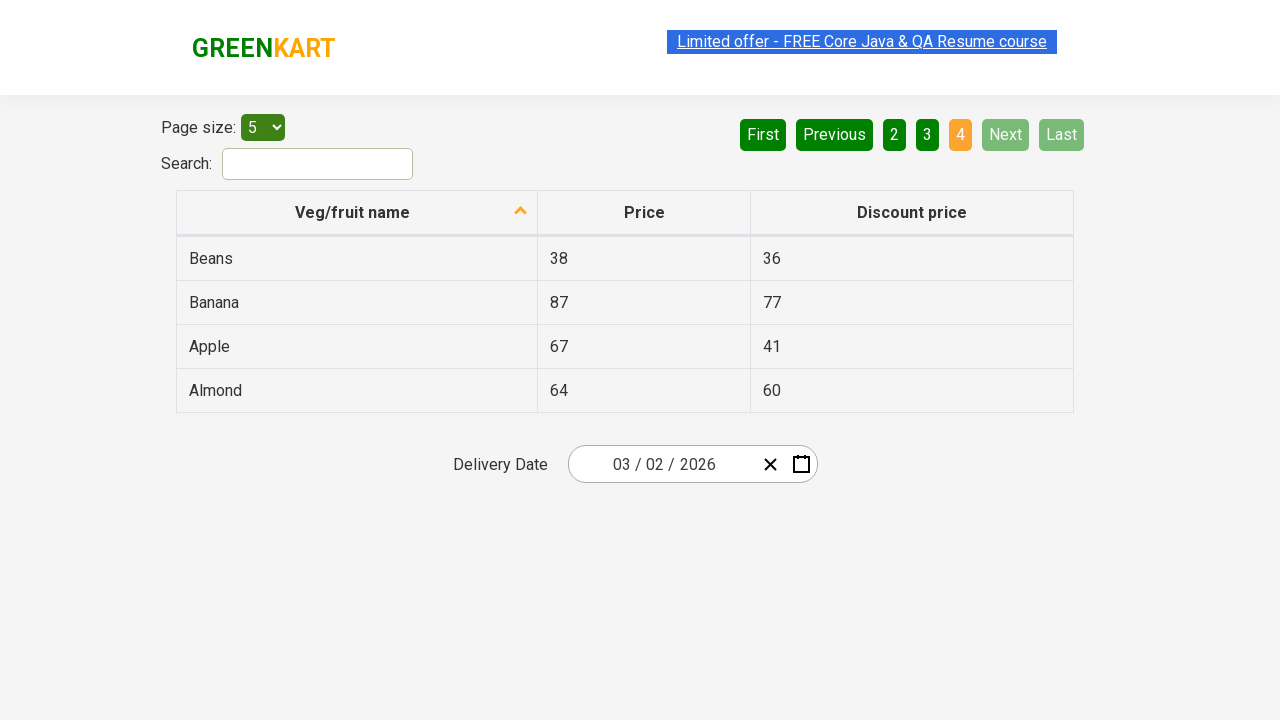